Tests window popup modal functionality by clicking a button that opens multiple browser windows, then iterates through the opened windows to verify they loaded correctly and switches back to the parent window.

Starting URL: https://www.lambdatest.com/selenium-playground/window-popup-modal-demo

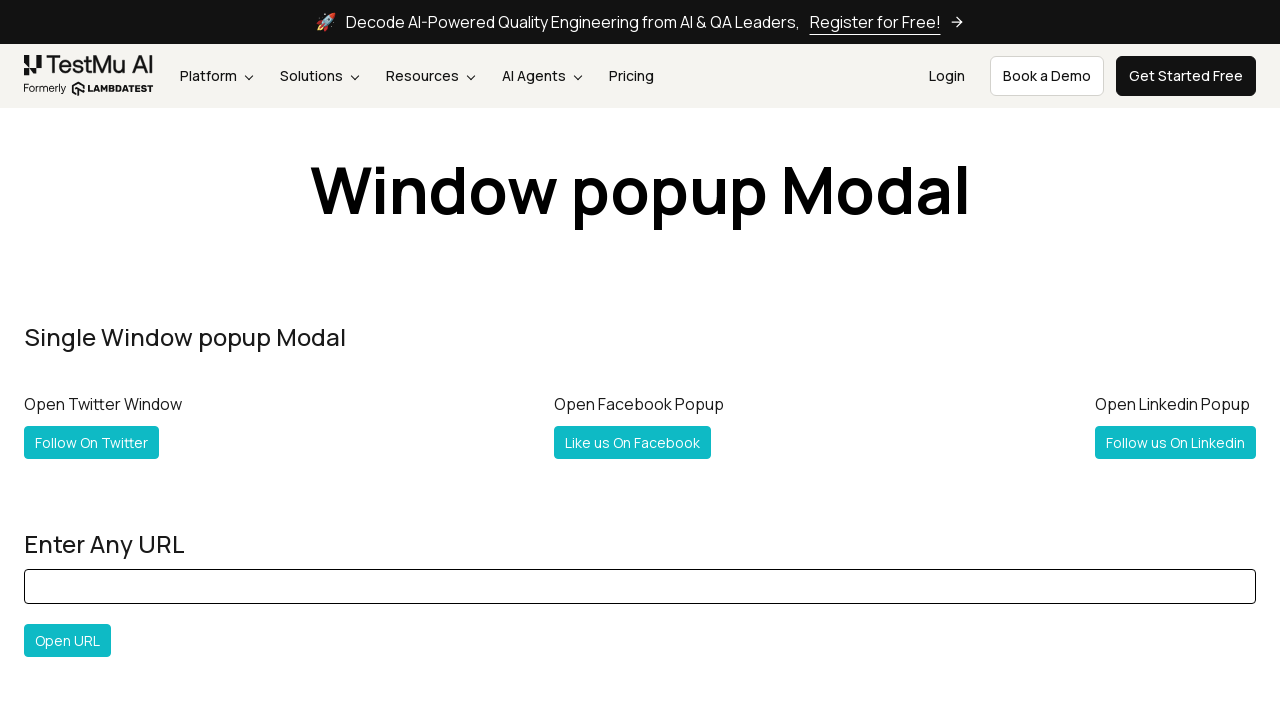

Waited for 'Follow Both' button to appear
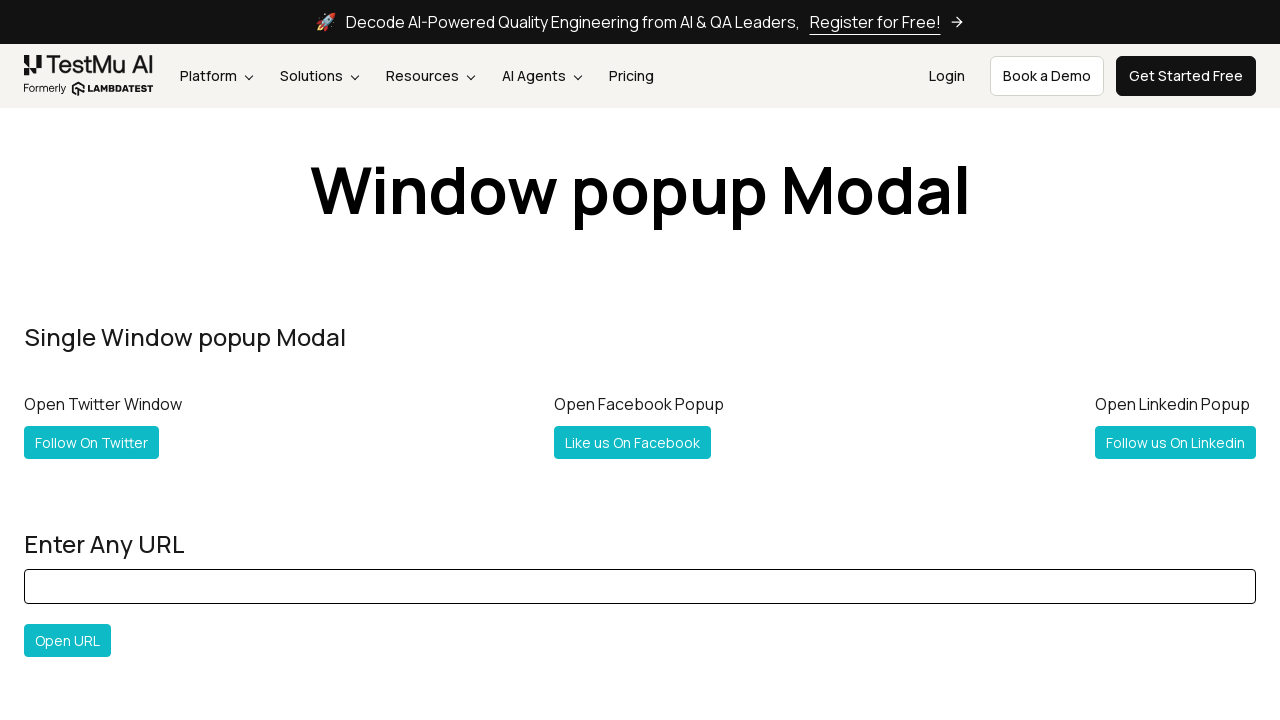

Clicked 'Follow Both' button to open multiple windows at (122, 360) on #followboth
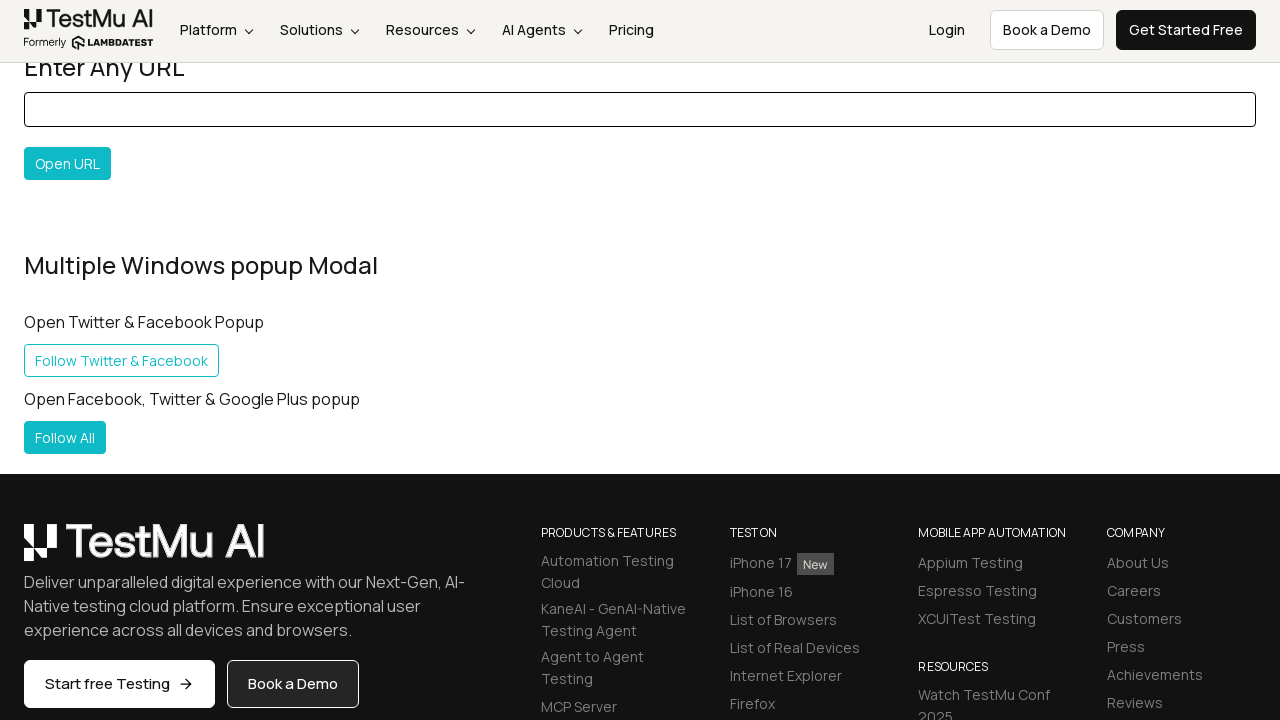

Waited 2 seconds for new windows/tabs to open
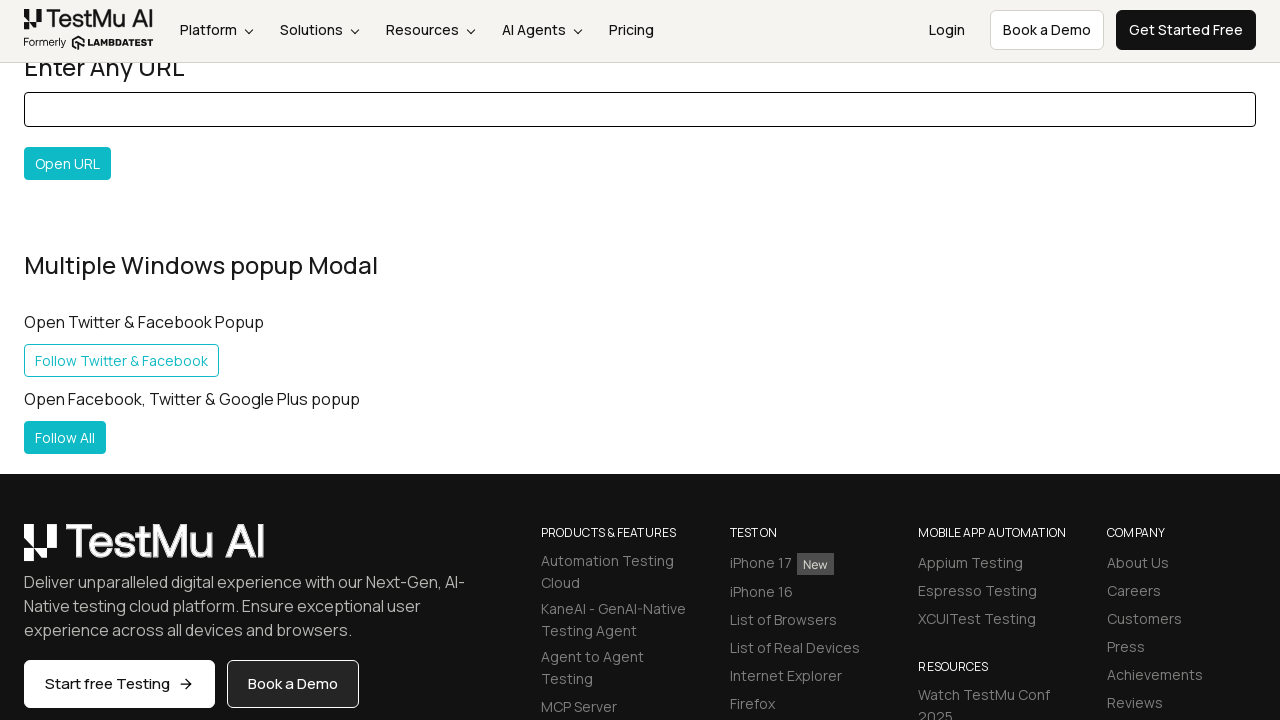

Retrieved all pages from browser context
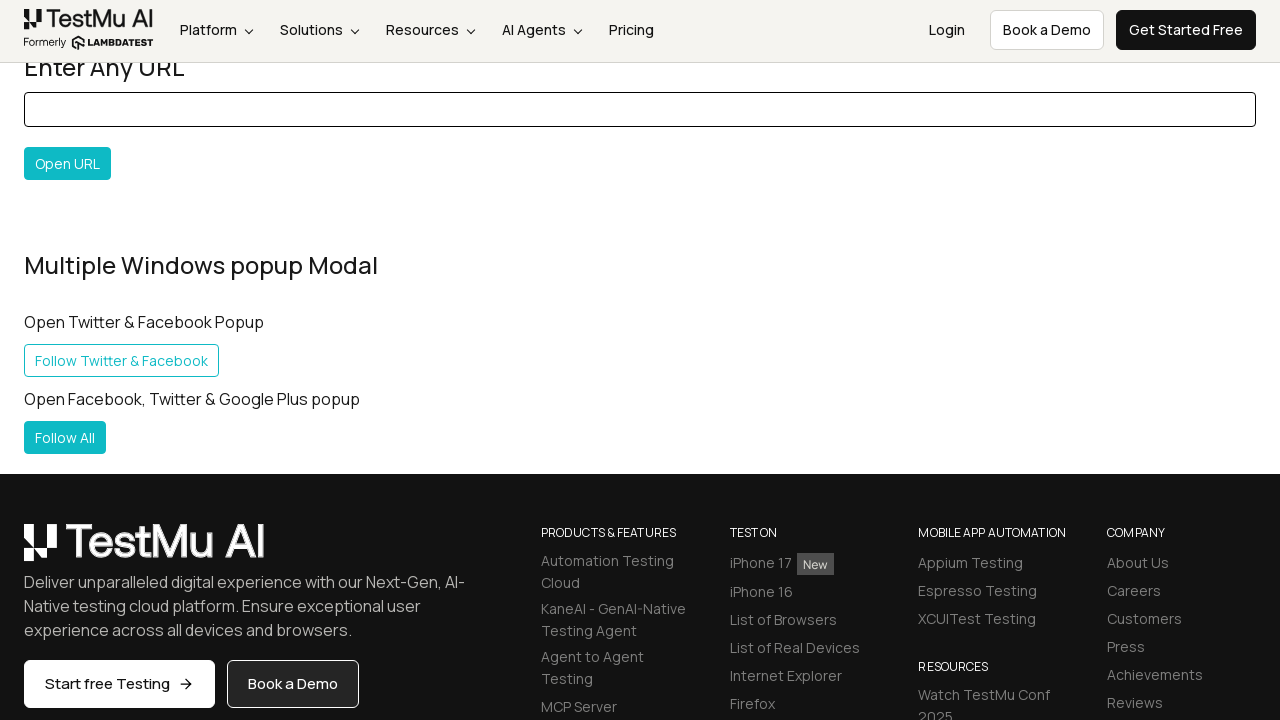

Brought opened window to focus
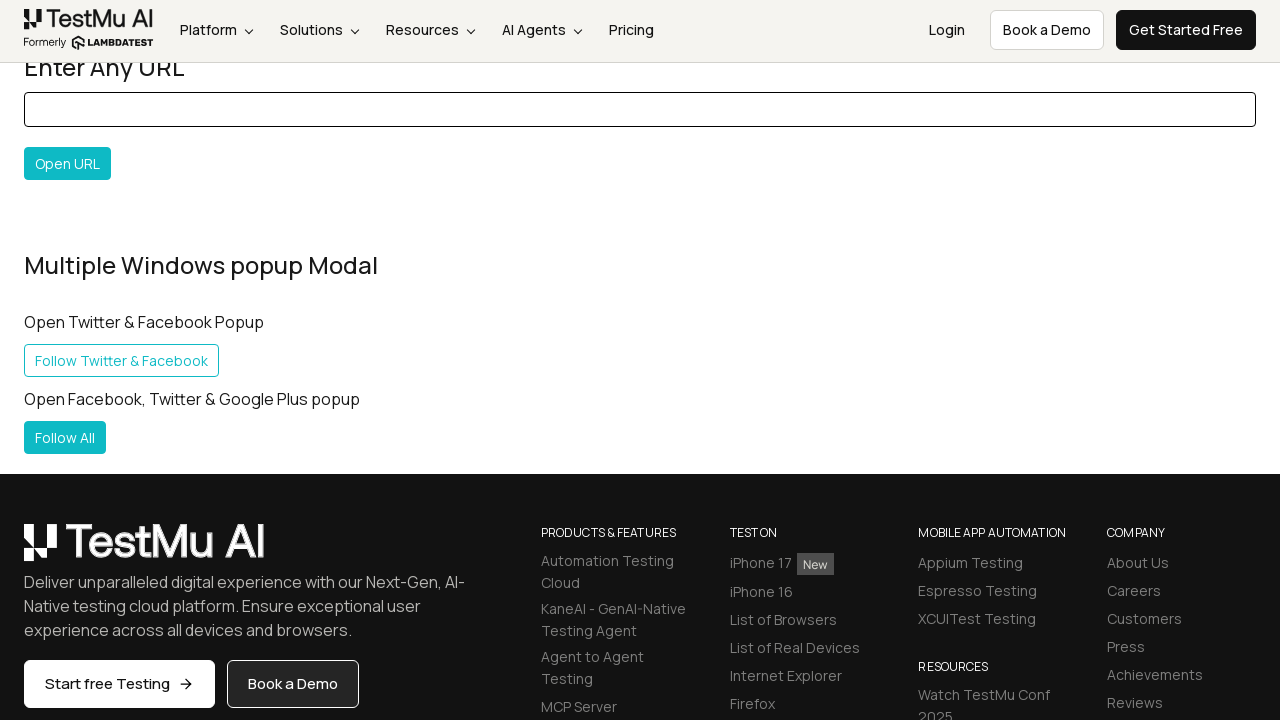

Sheet dialog not found - closed the window
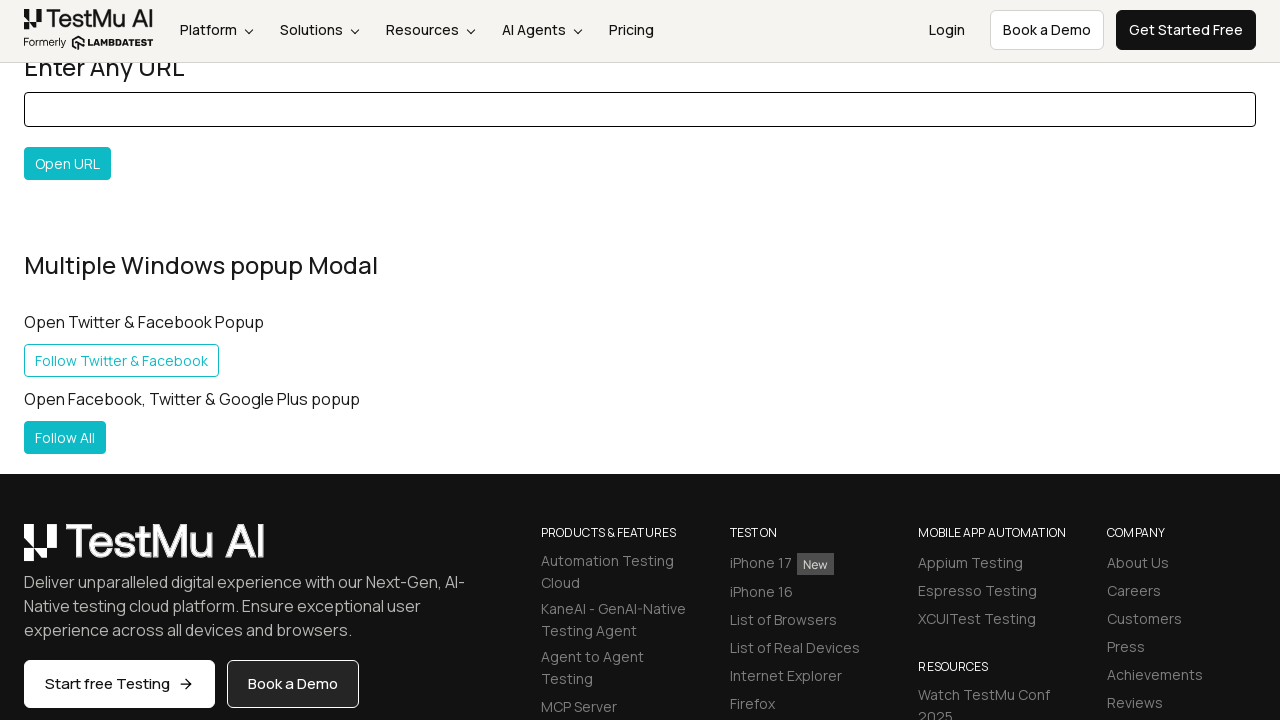

Brought opened window to focus
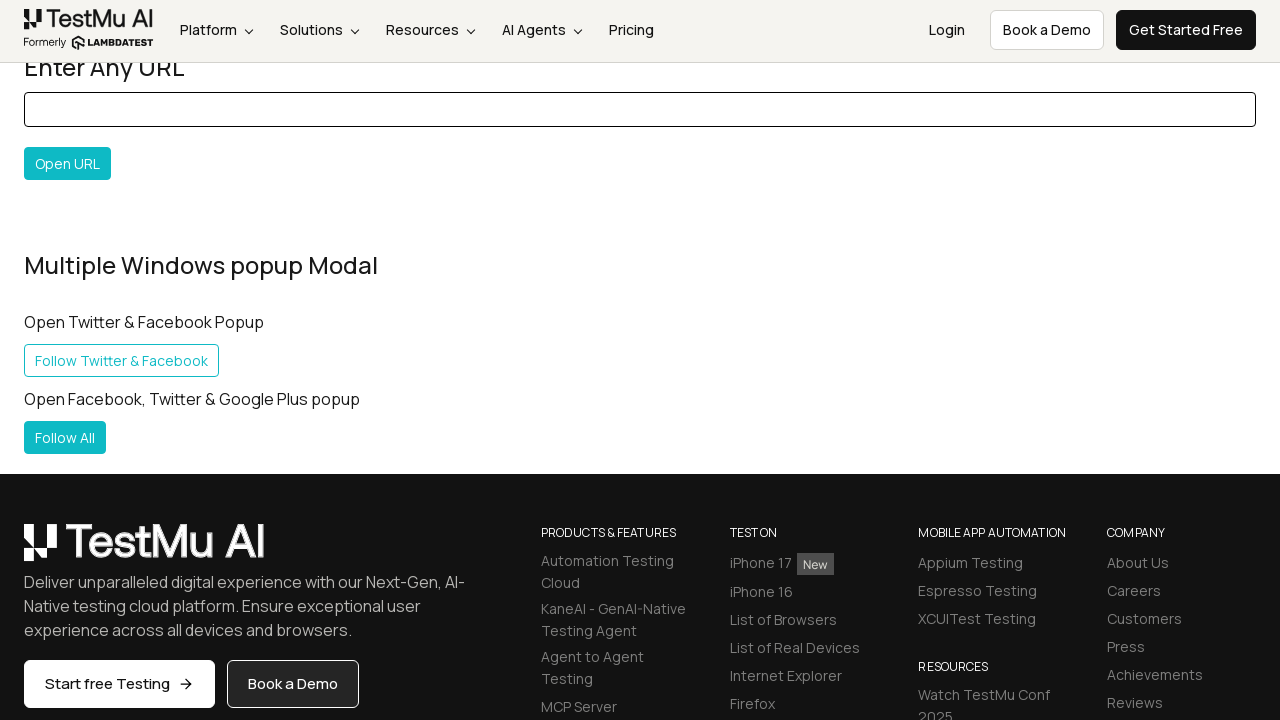

Sheet dialog not found - closed the window
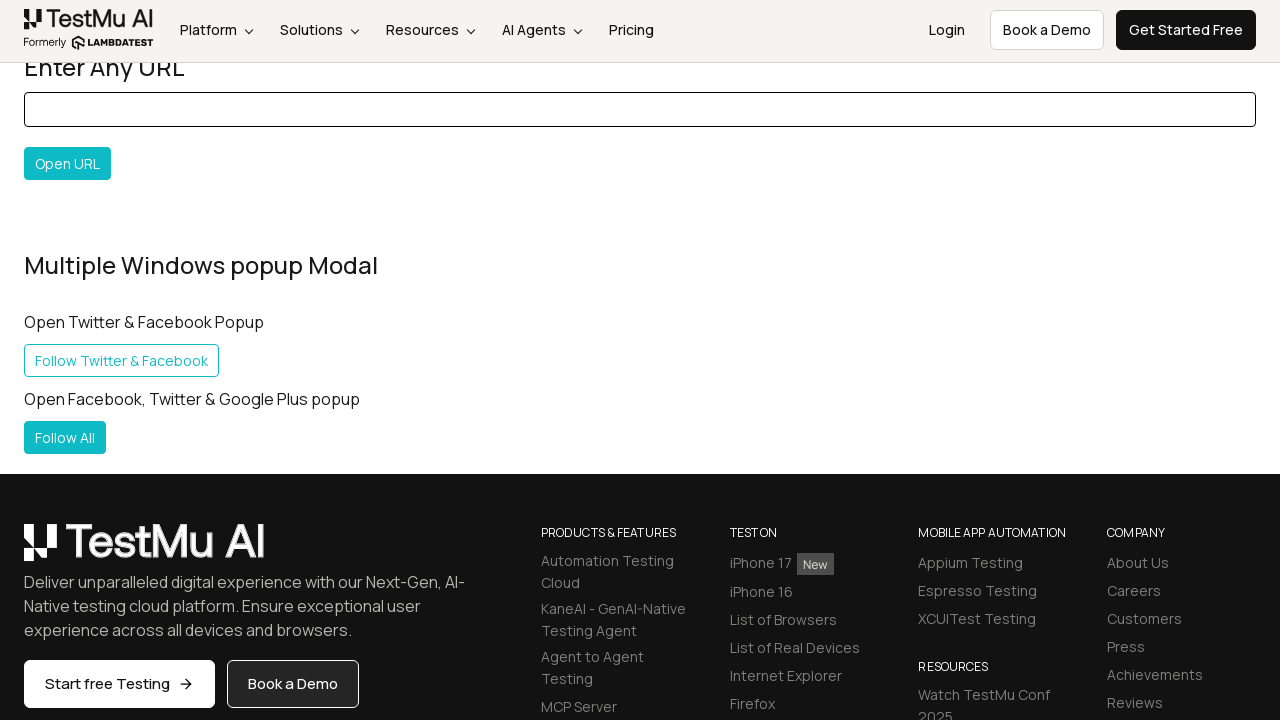

Switched back to parent window
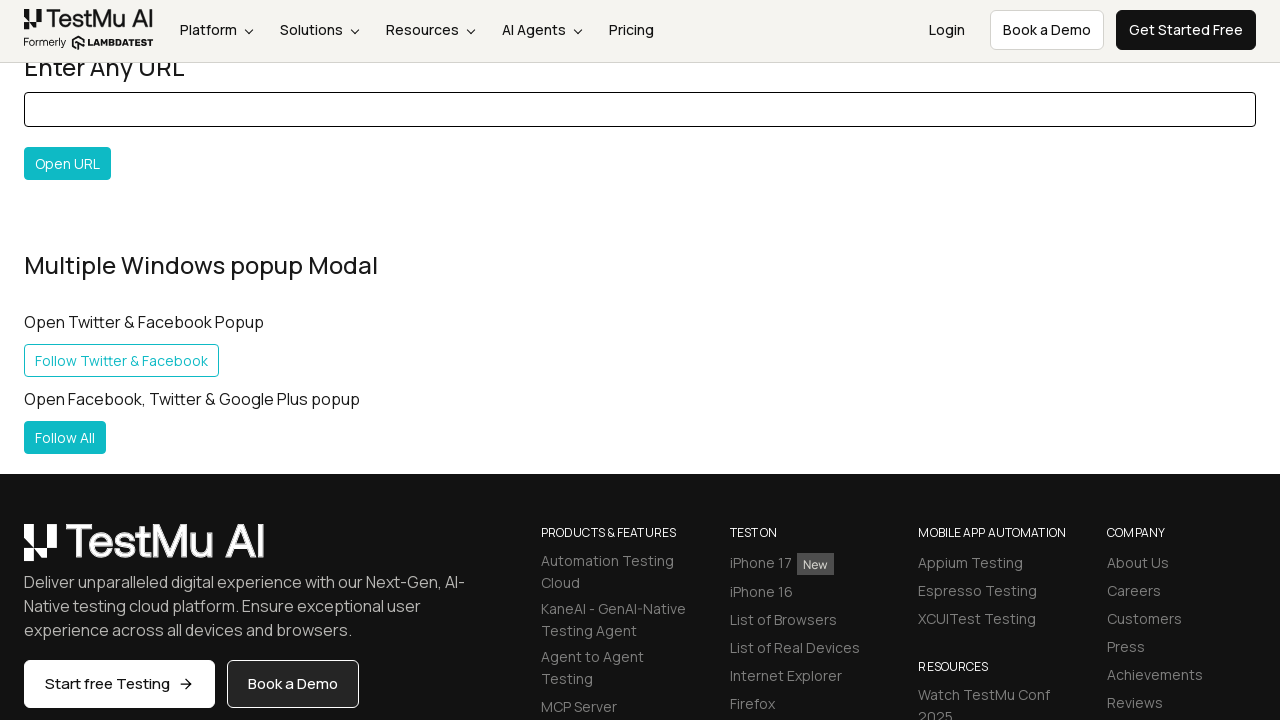

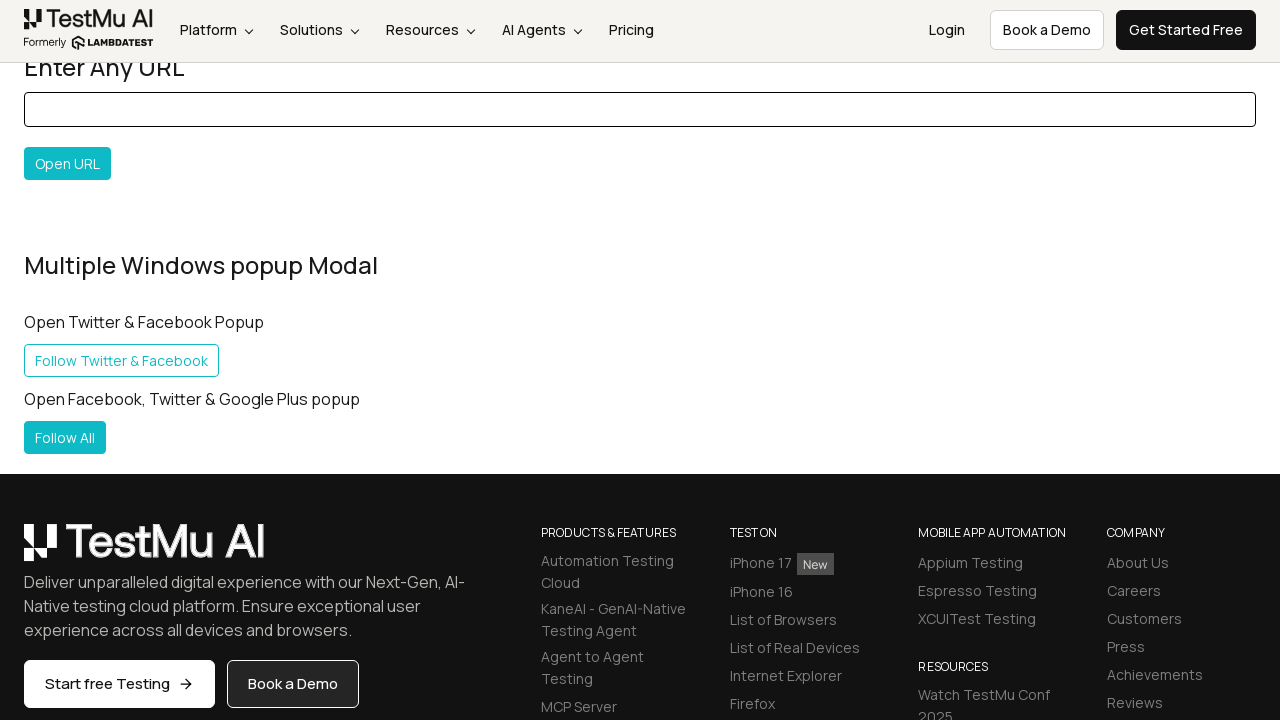